Tests that the name field accepts numeric input to verify field validation.

Starting URL: https://carros-crud.vercel.app/

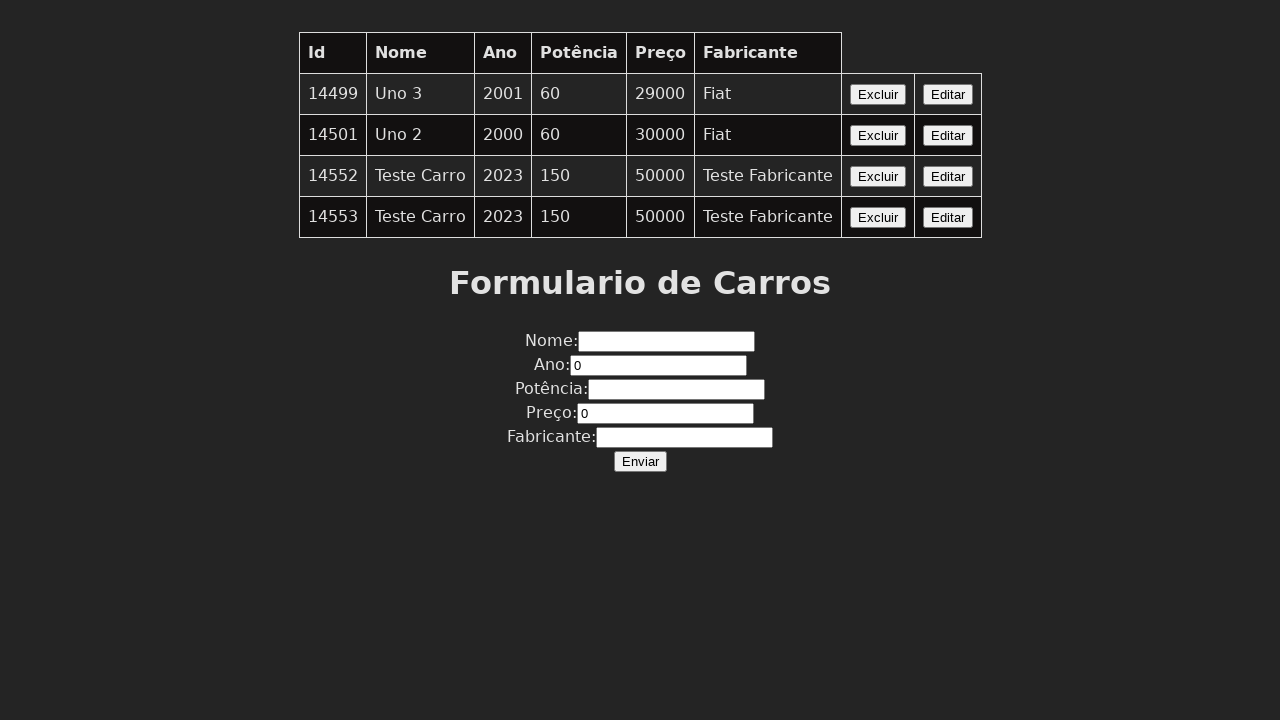

Navigated to https://carros-crud.vercel.app/
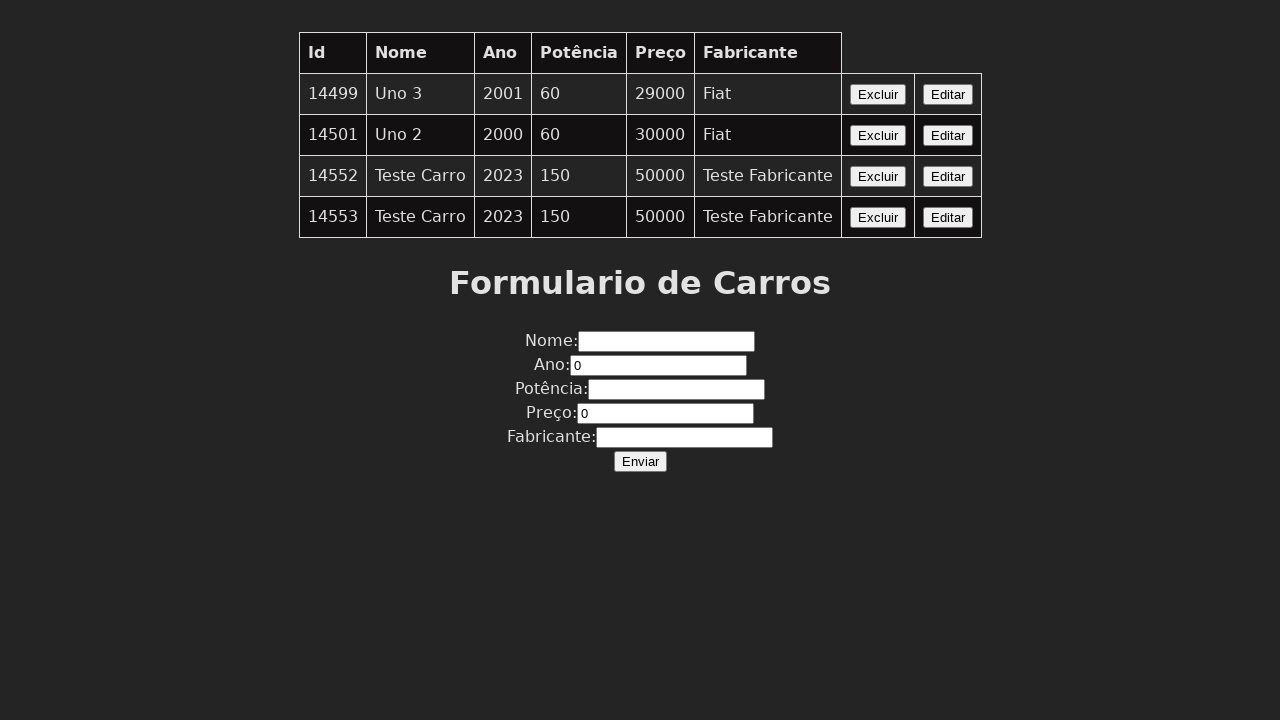

Filled nome field with numeric value '123' to test field validation on input[name='nome']
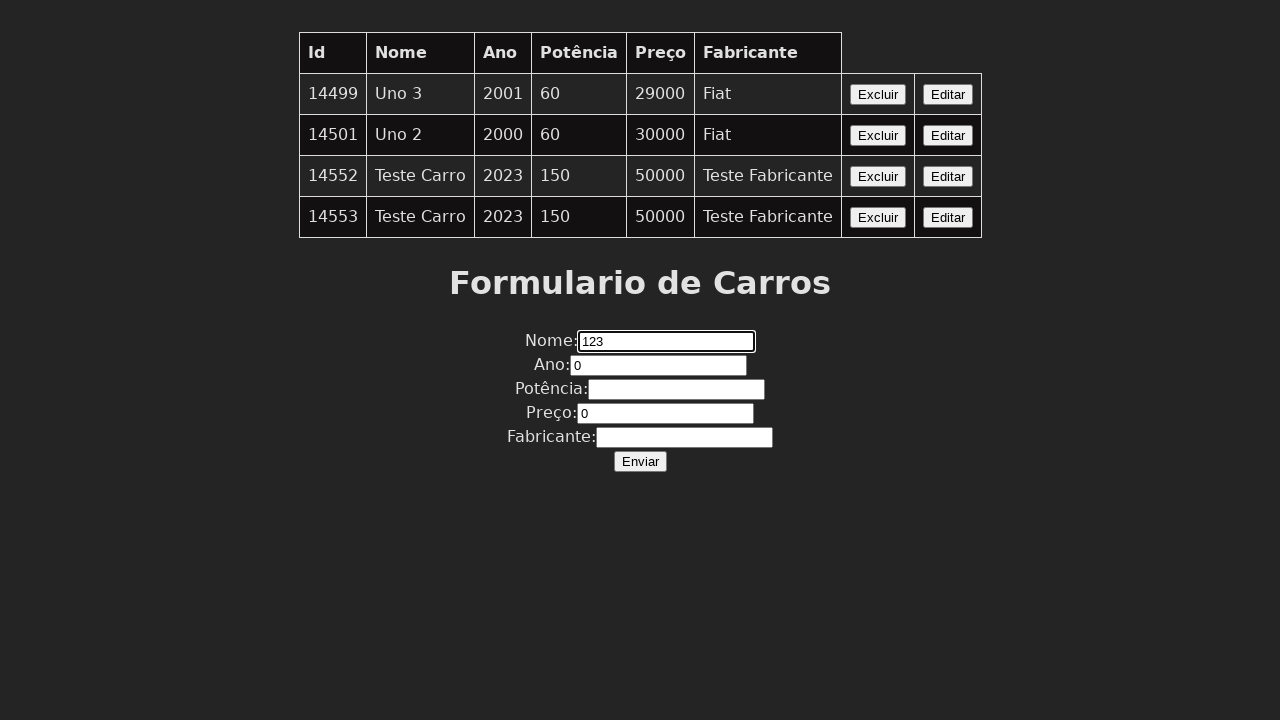

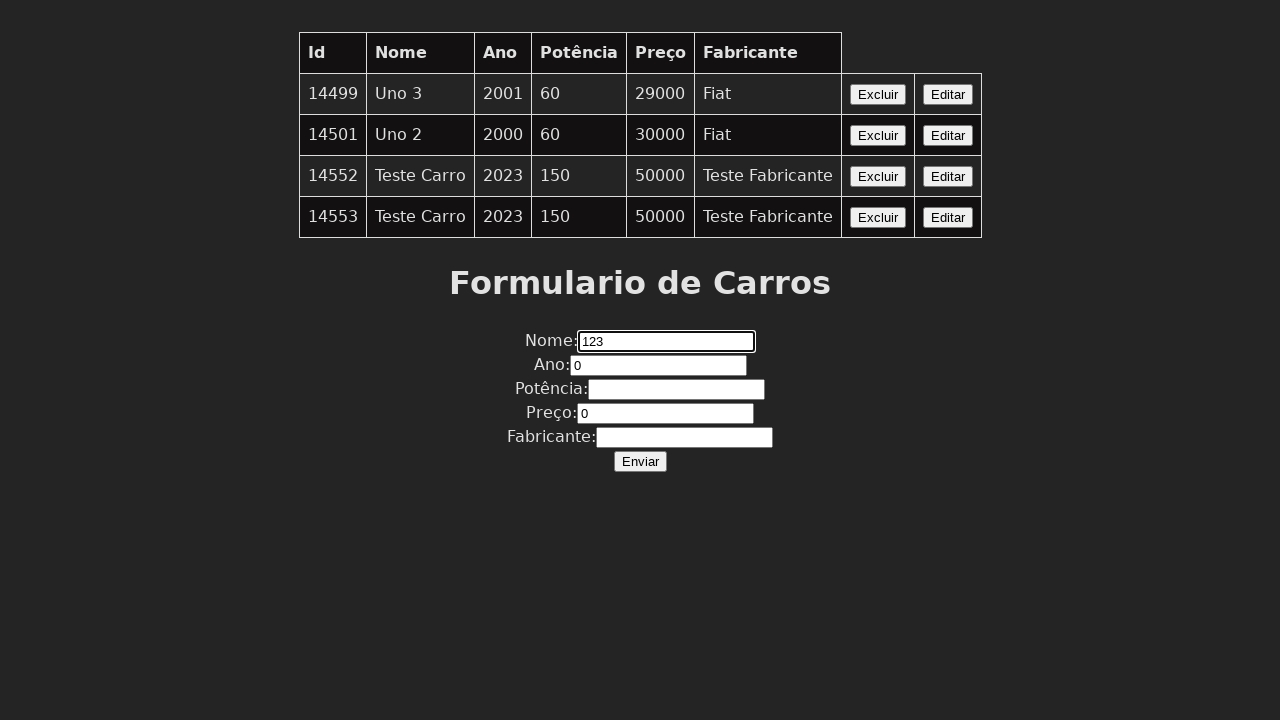